Tests switching to Russian language by clicking language selector and navigating to the RU version of the website.

Starting URL: https://zt.com.ua/

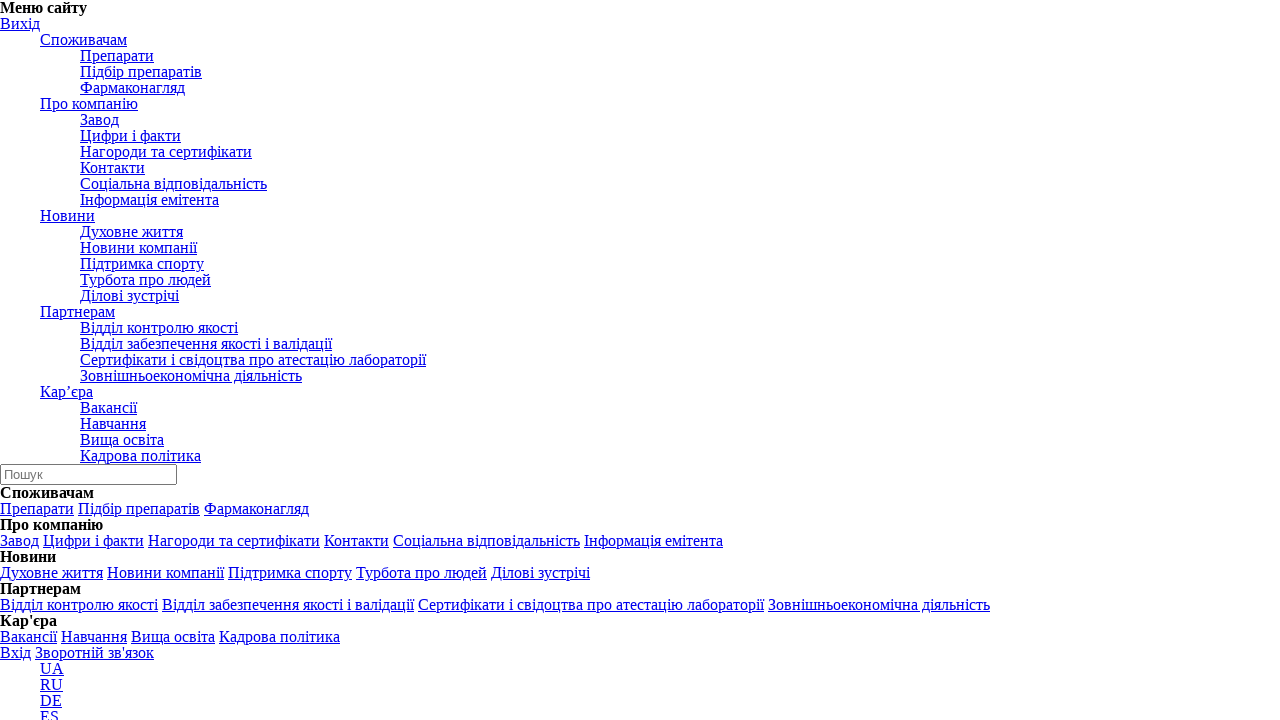

Clicked language selector dropdown at (12, 360) on .language > a
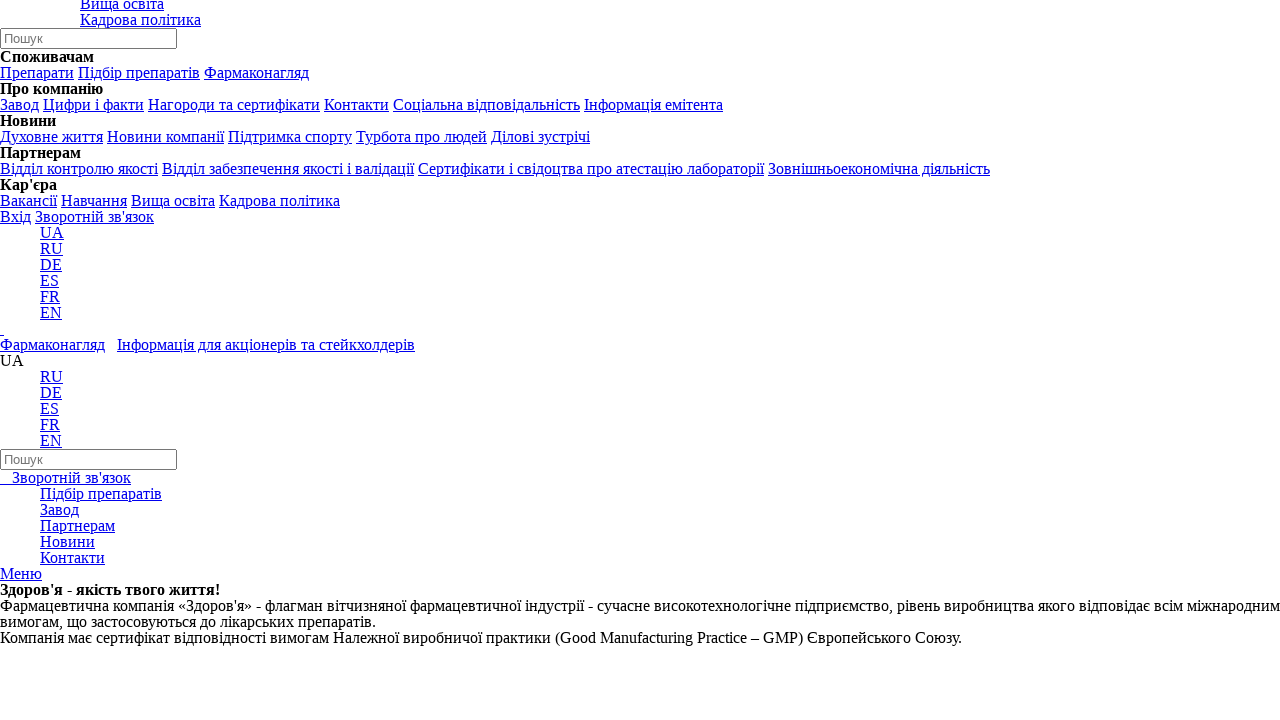

Clicked Russian language option to navigate to RU version at (52, 376) on .lang-item:nth-child(1) > [href="https://zt.com.ua/ru/"]
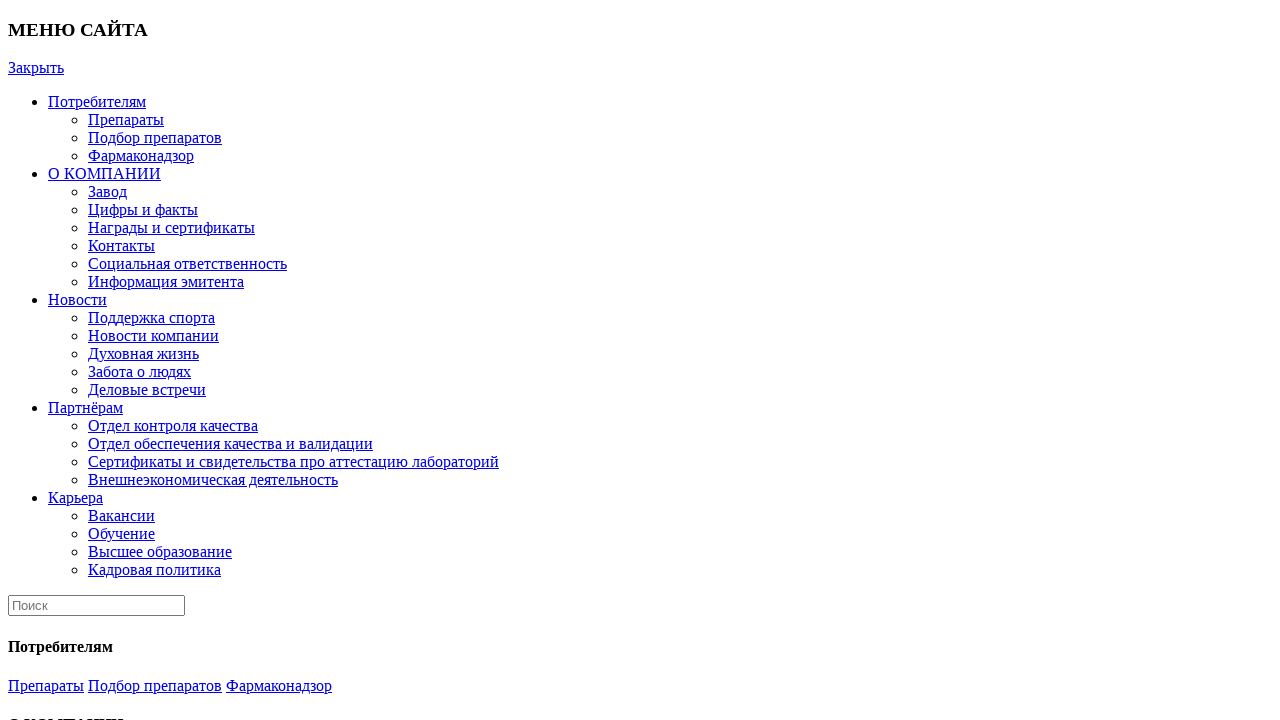

Russian version page loaded successfully with header wrapper visible
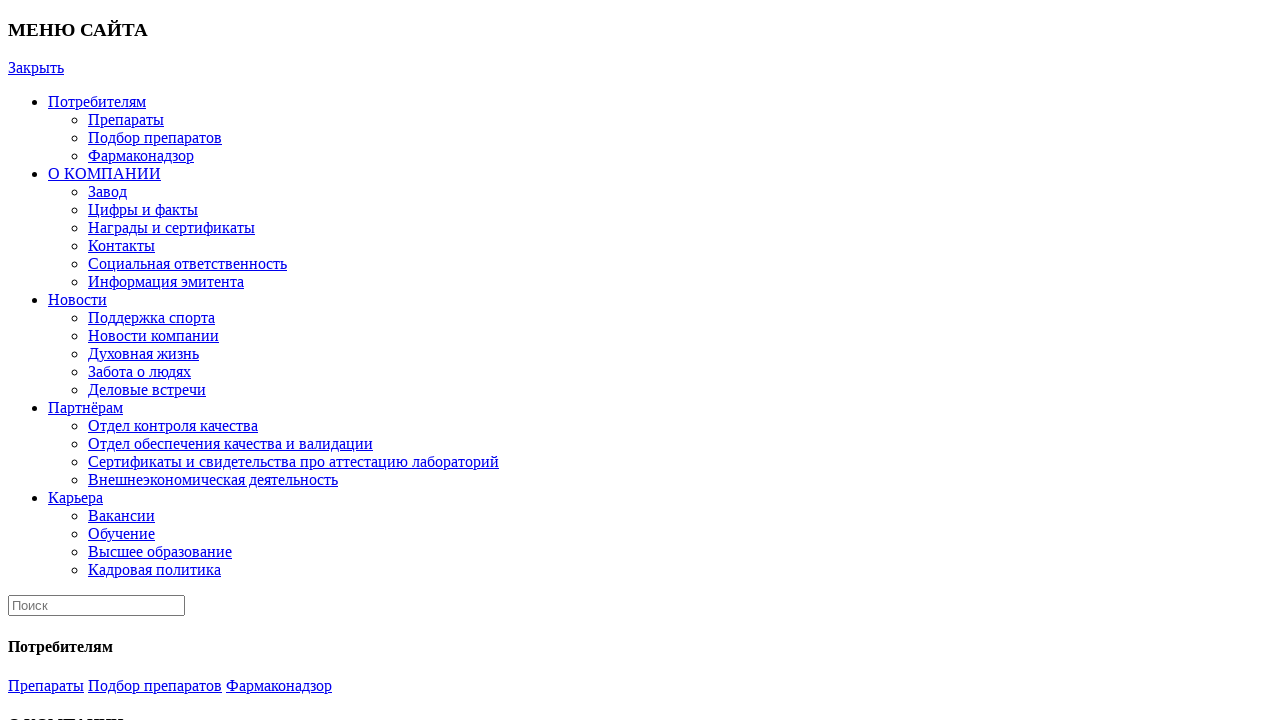

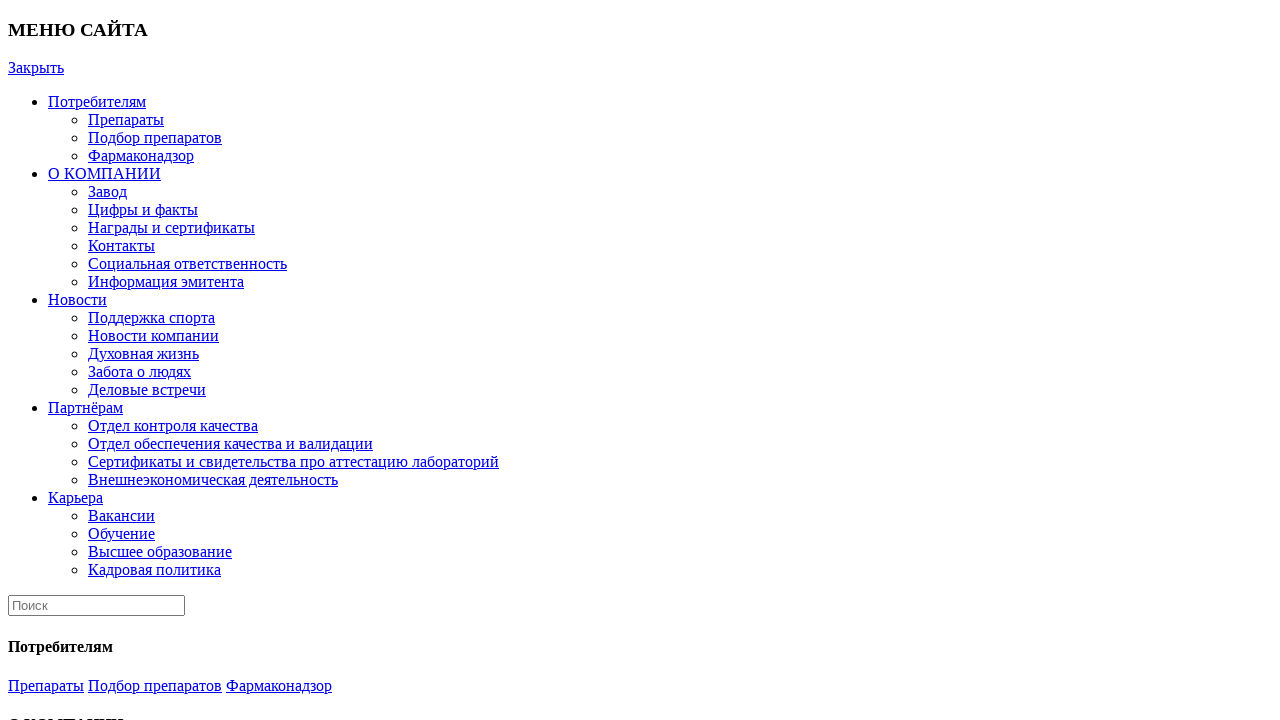